Tests working with multiple browser windows using an alternative approach - stores the original window reference, opens a new window via link click, then switches between windows to verify their titles.

Starting URL: https://the-internet.herokuapp.com/windows

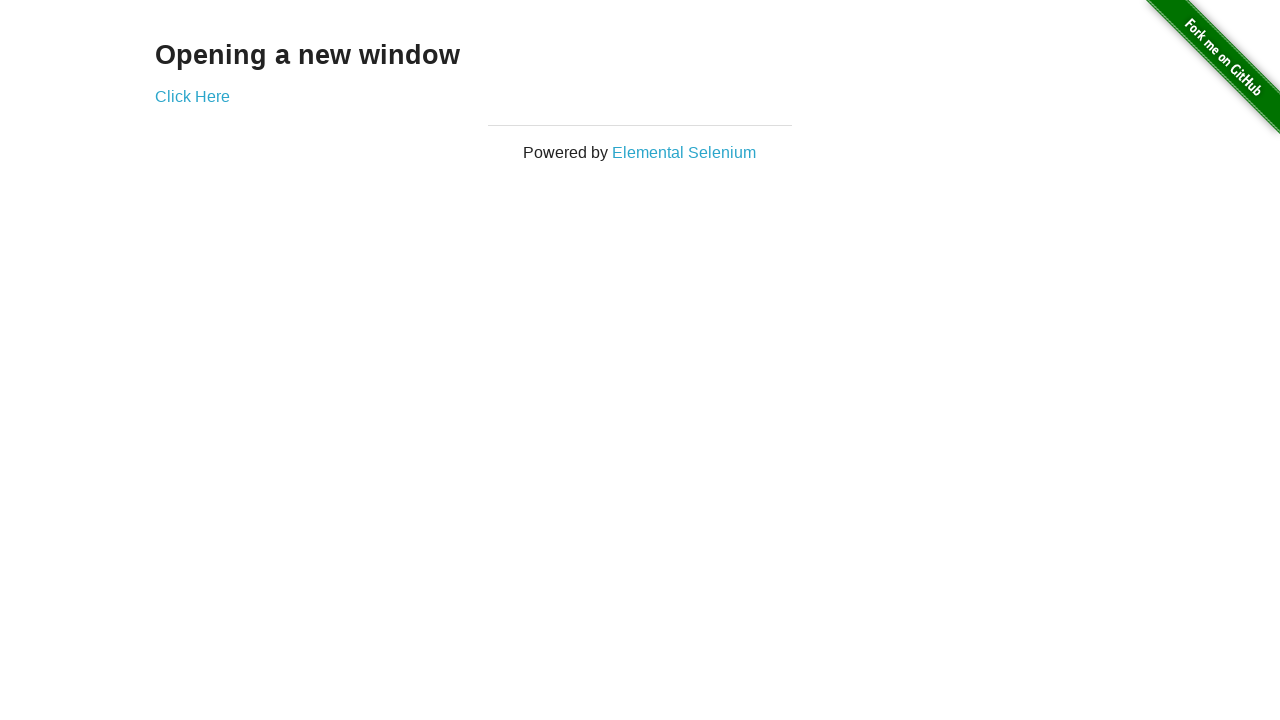

Stored reference to the original browser window
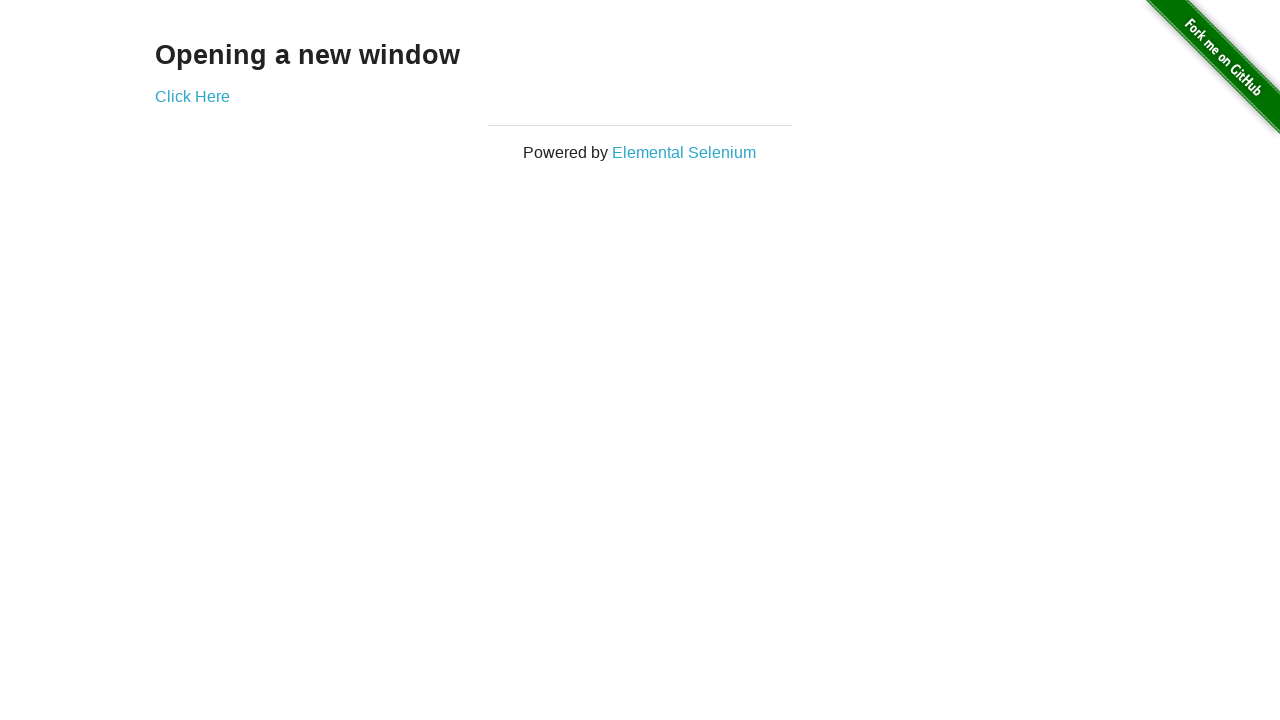

Clicked the link to open a new window at (192, 96) on .example a
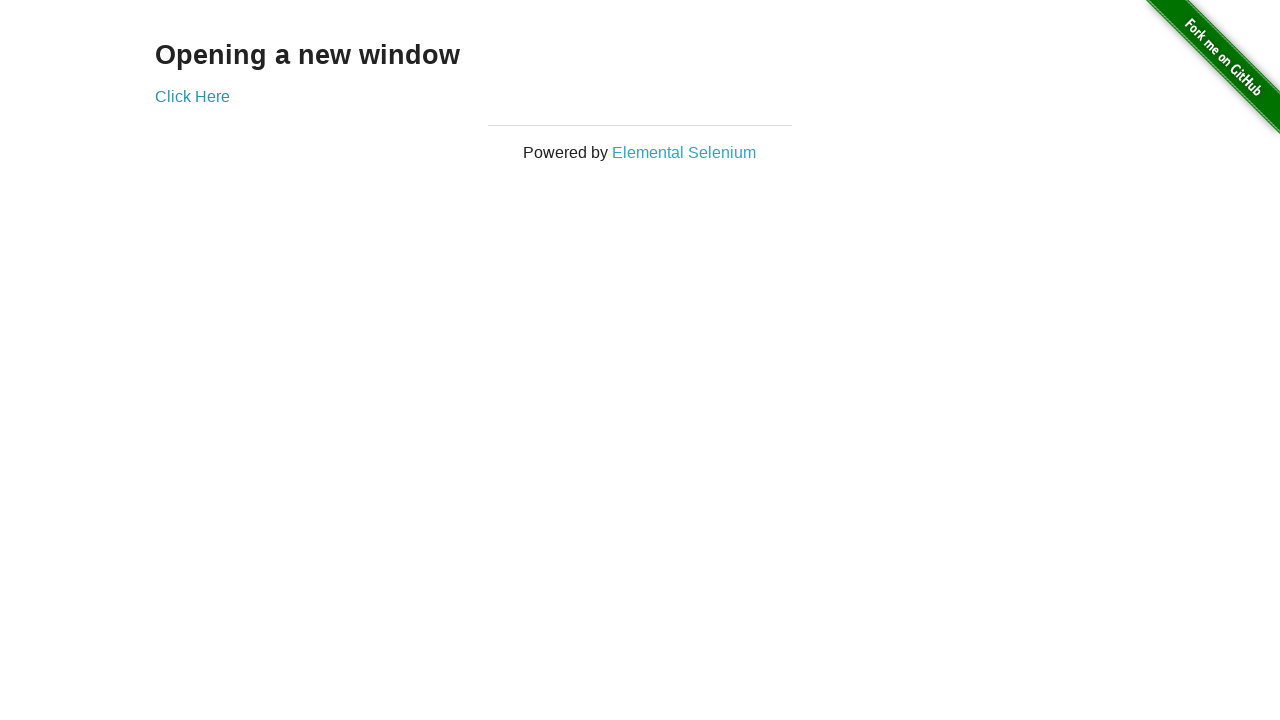

Captured the new page object from context
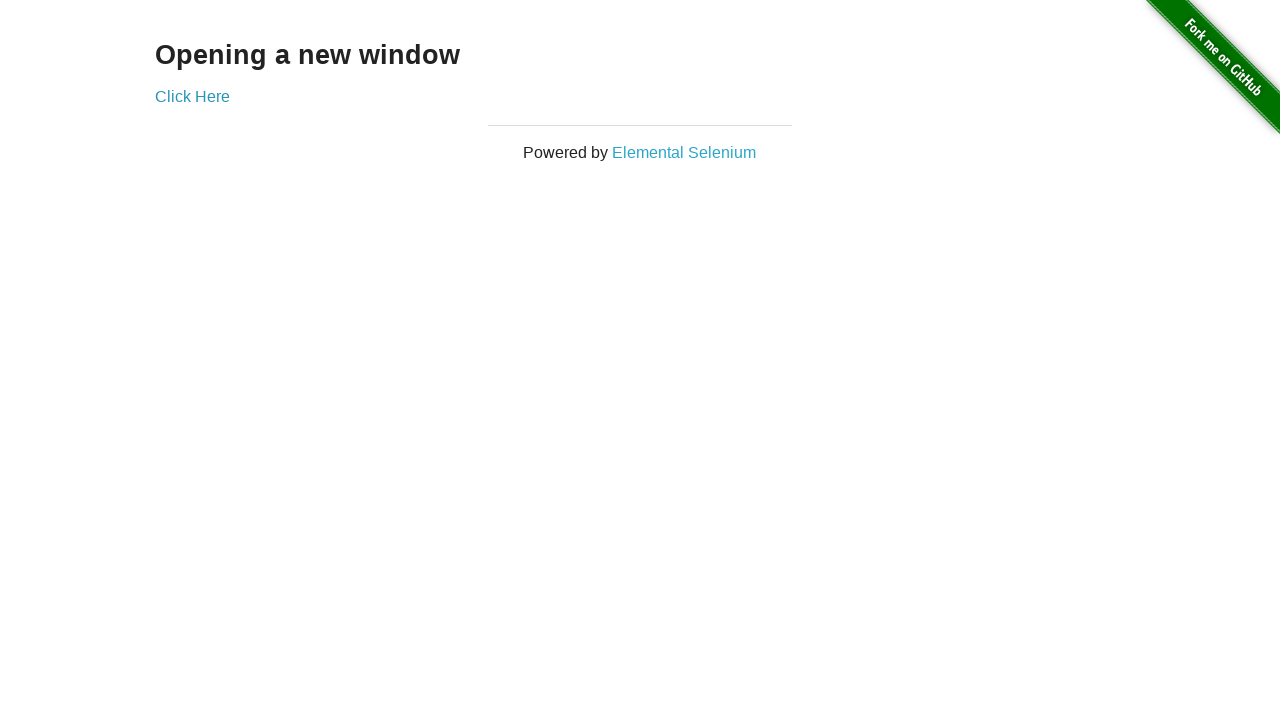

Verified the first window title is 'The Internet'
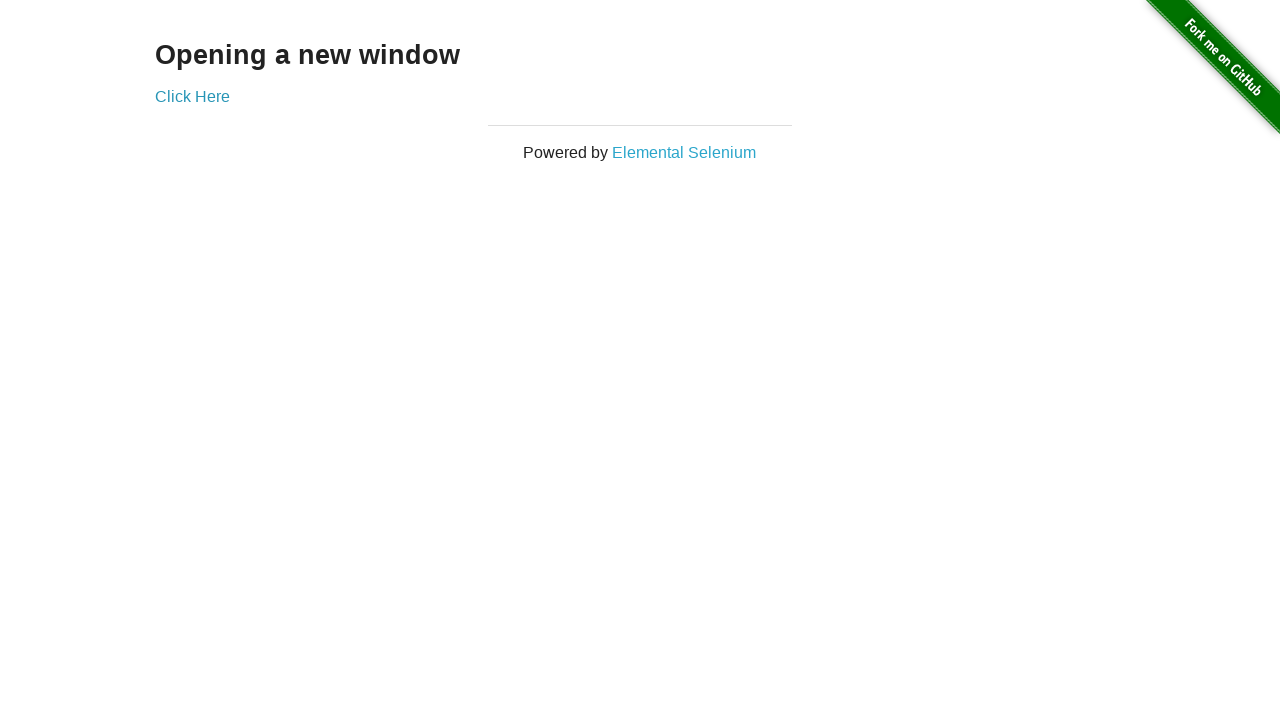

Waited for the new page to fully load
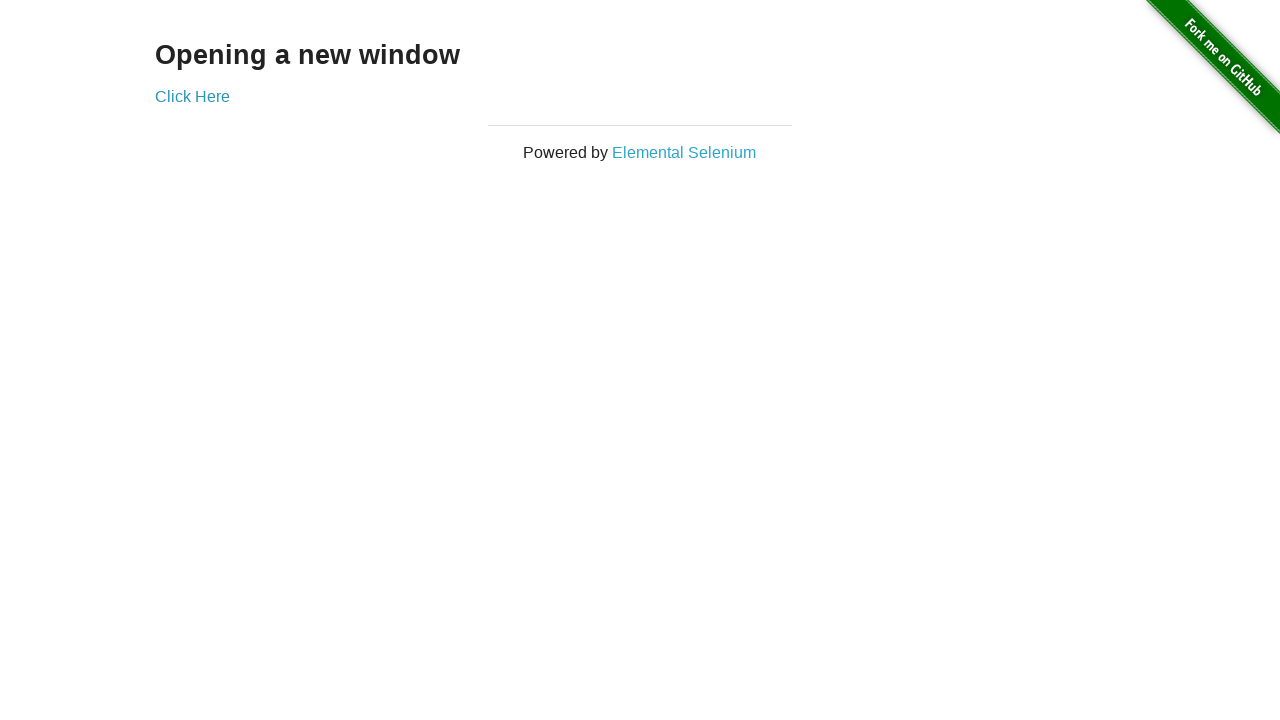

Verified the new window title is 'New Window'
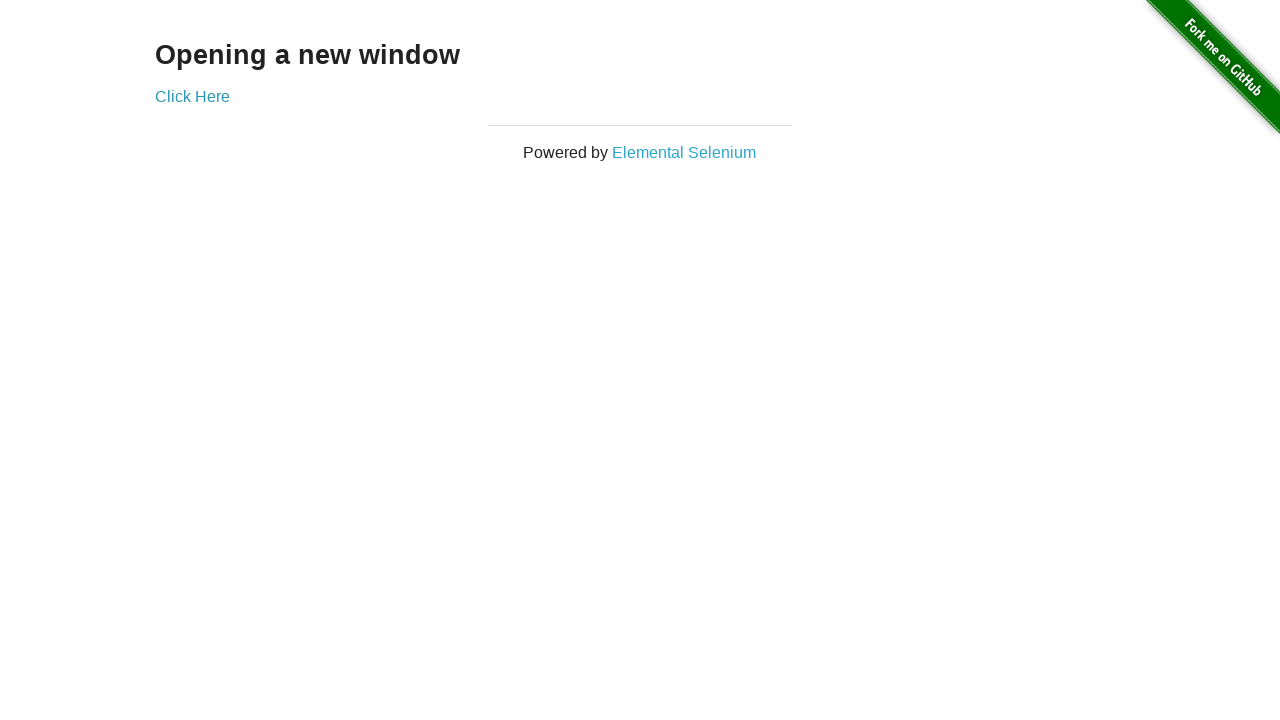

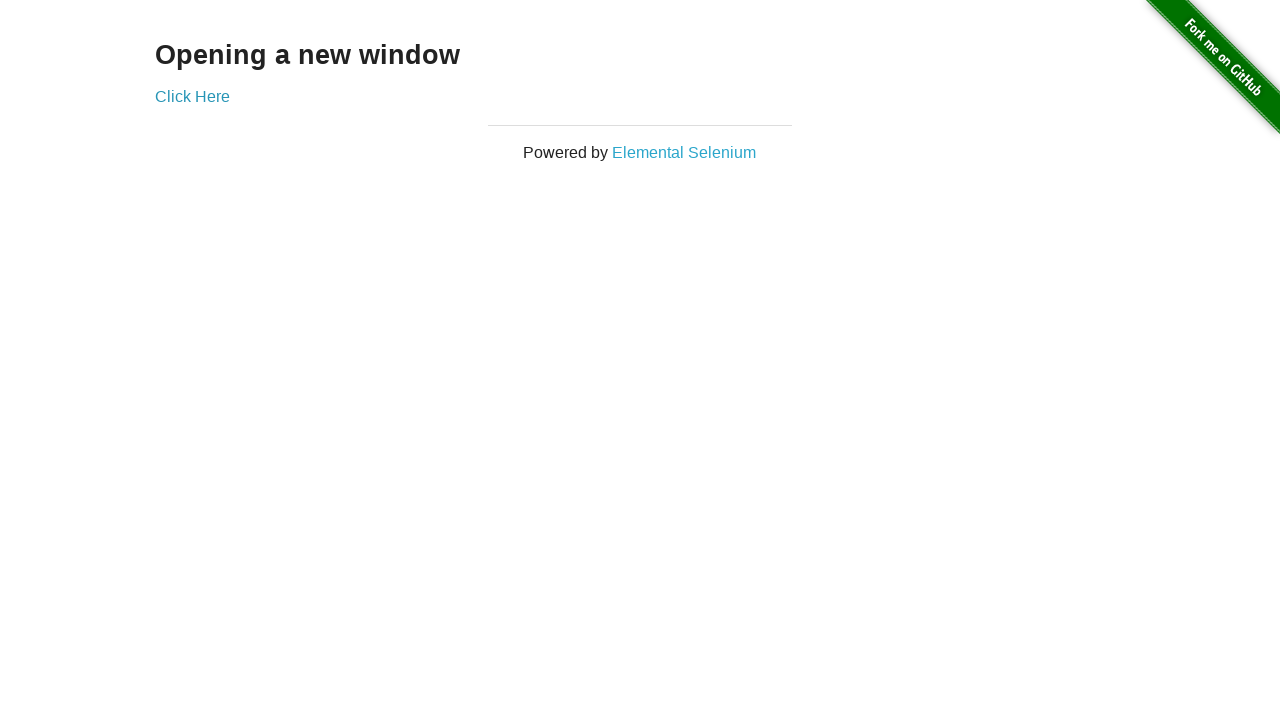